Tests finding a link by calculated text, clicking it, then filling out a form with personal information (first name, last name, city, country) and submitting it.

Starting URL: http://suninjuly.github.io/find_link_text

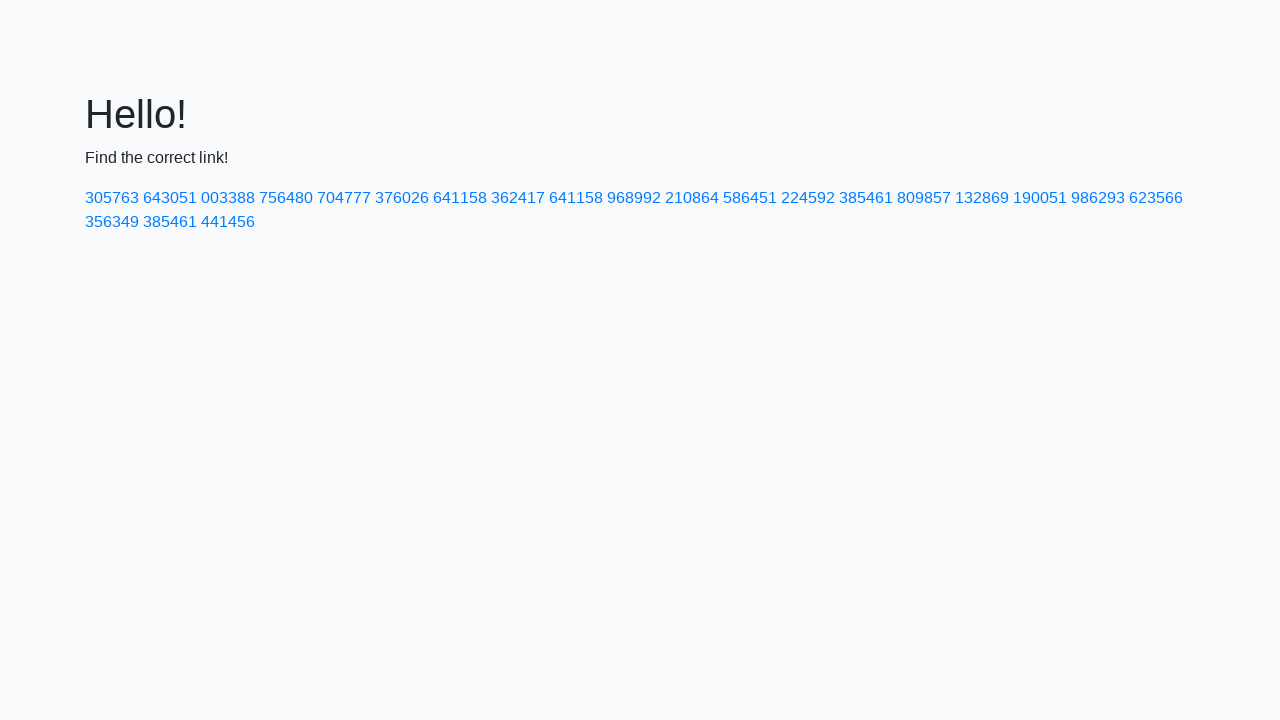

Clicked link with calculated text '224592' at (808, 198) on a:text('224592')
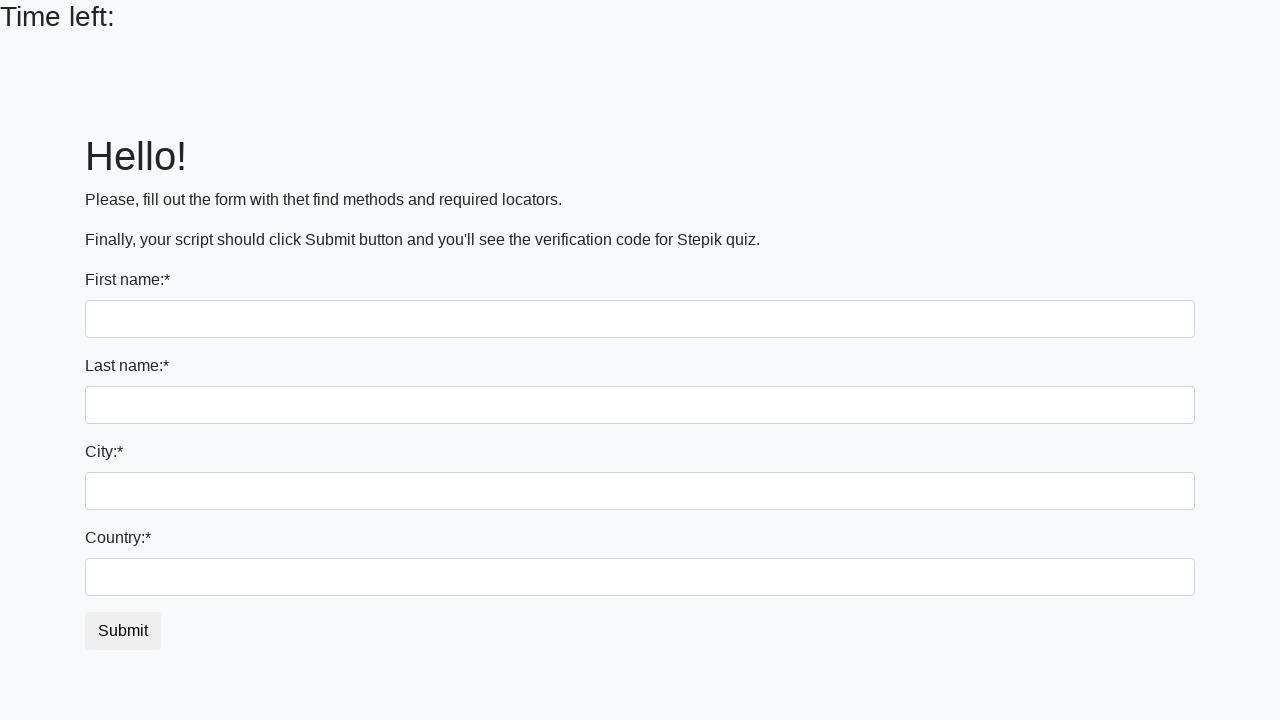

Filled first name field with 'Ivan' on input >> nth=0
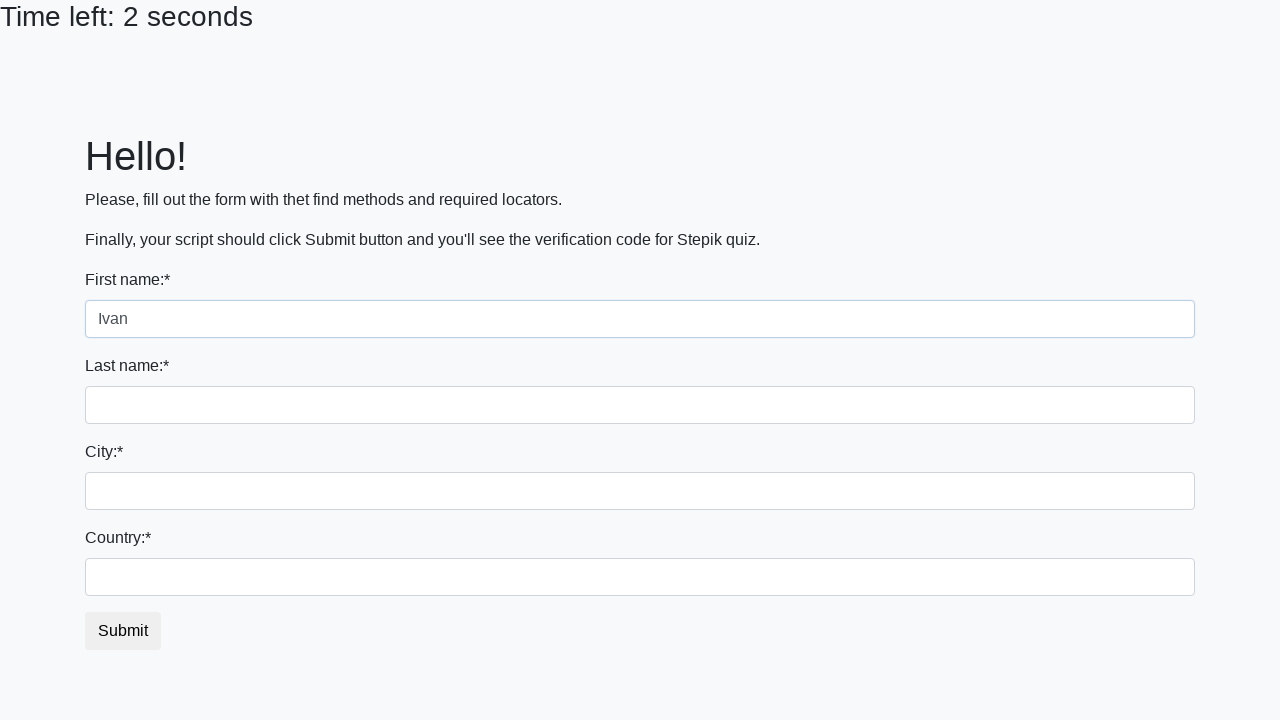

Filled last name field with 'Petrov' on input[name='last_name']
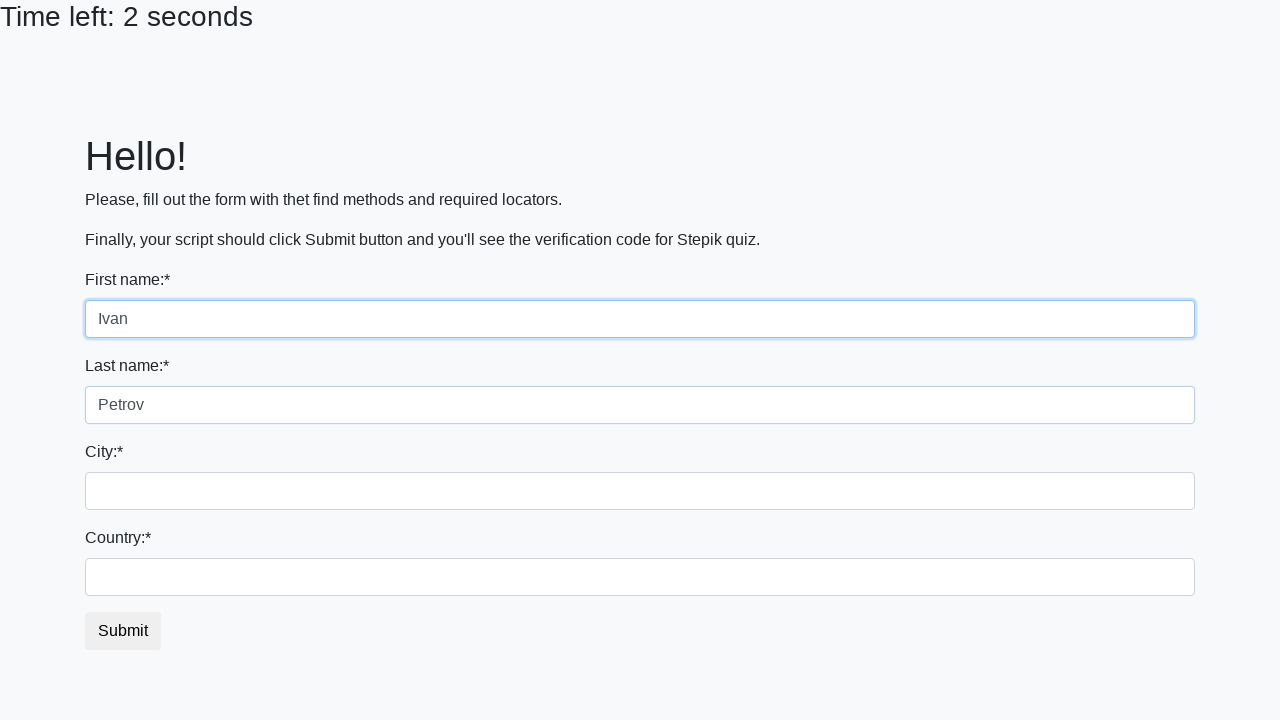

Filled city field with 'Smolensk' on .form-control.city
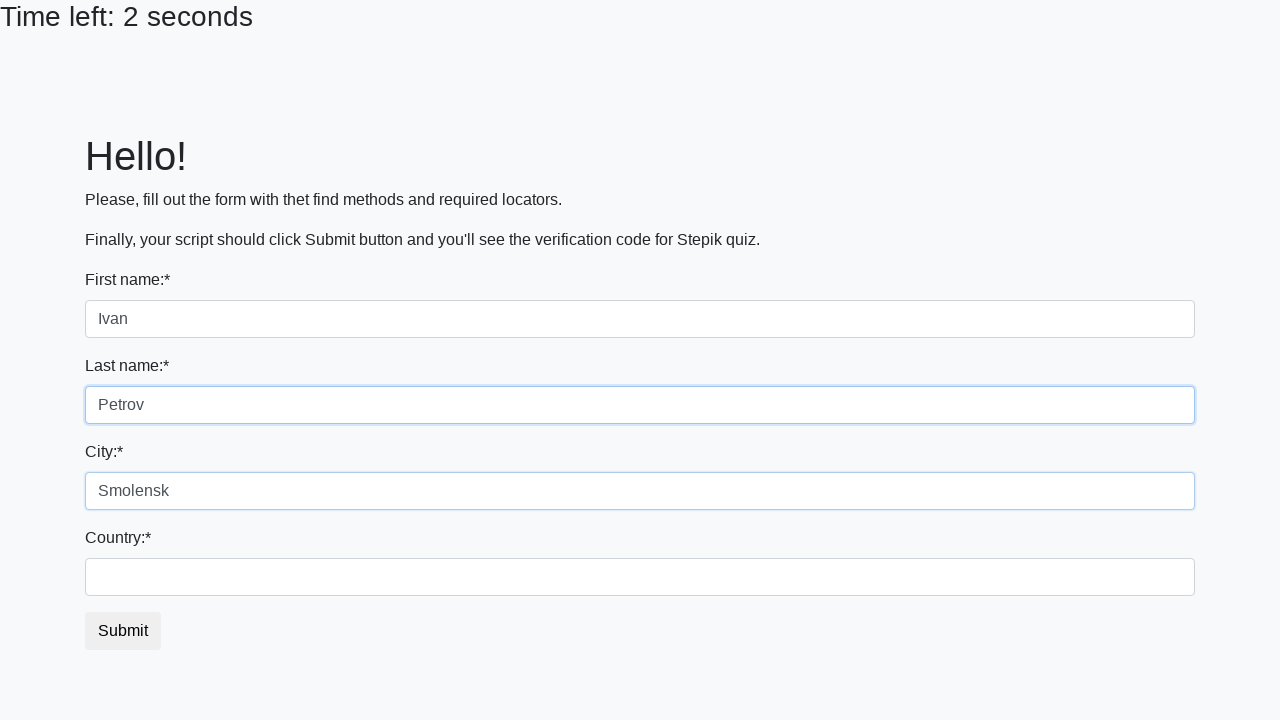

Filled country field with 'Russia' on #country
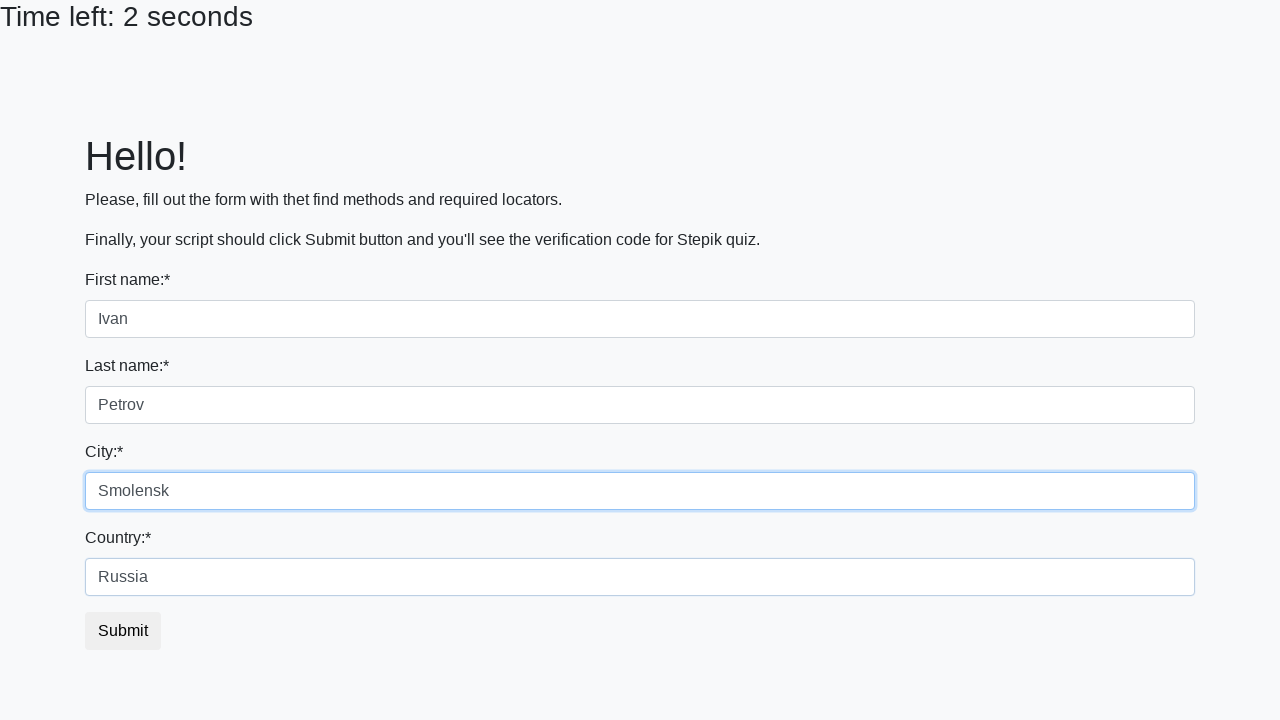

Clicked submit button to submit form at (123, 631) on button.btn
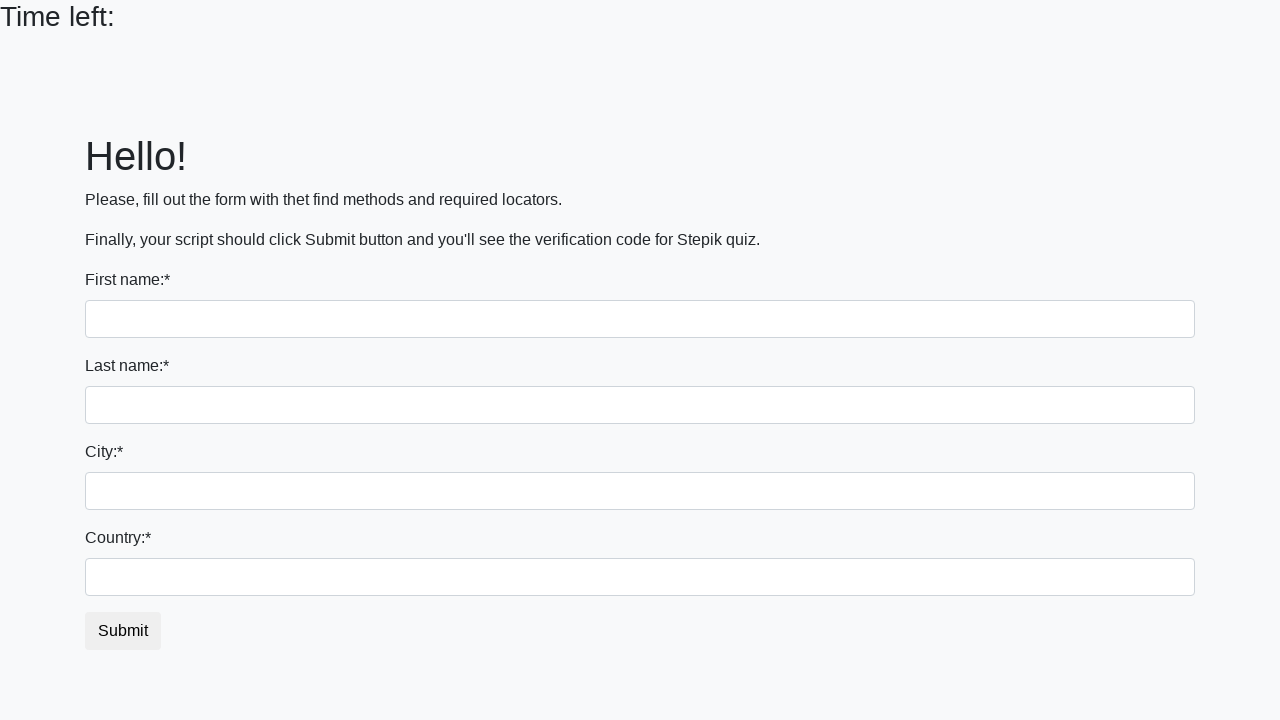

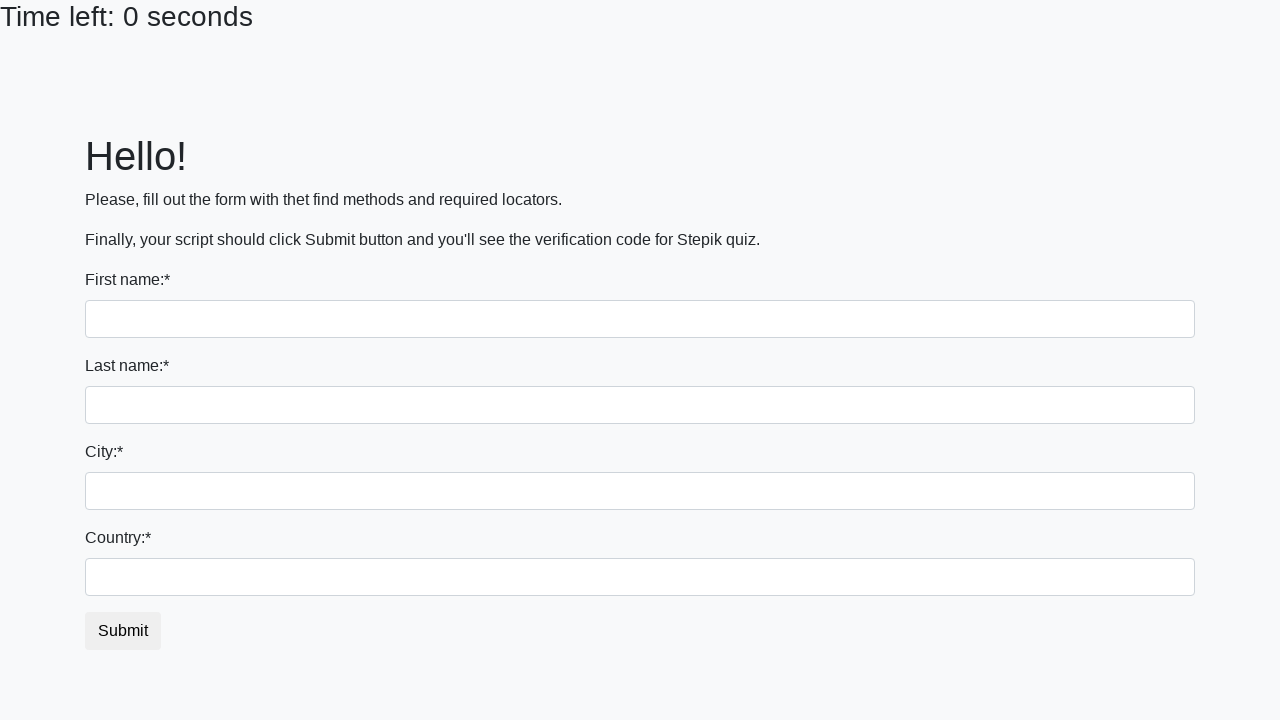